Tests alert handling by clicking a button that triggers an alert after 5 seconds and accepting it

Starting URL: https://demoqa.com/alerts

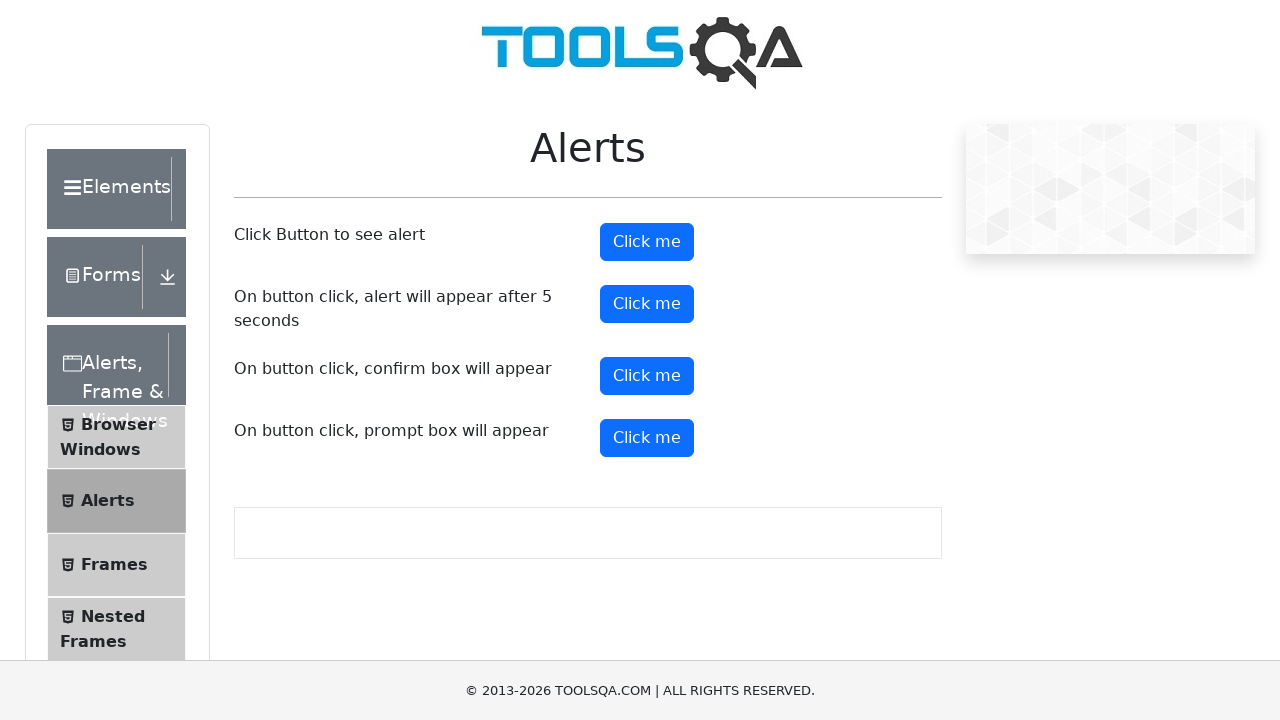

Clicked button to trigger alert after 5 seconds at (647, 304) on #timerAlertButton
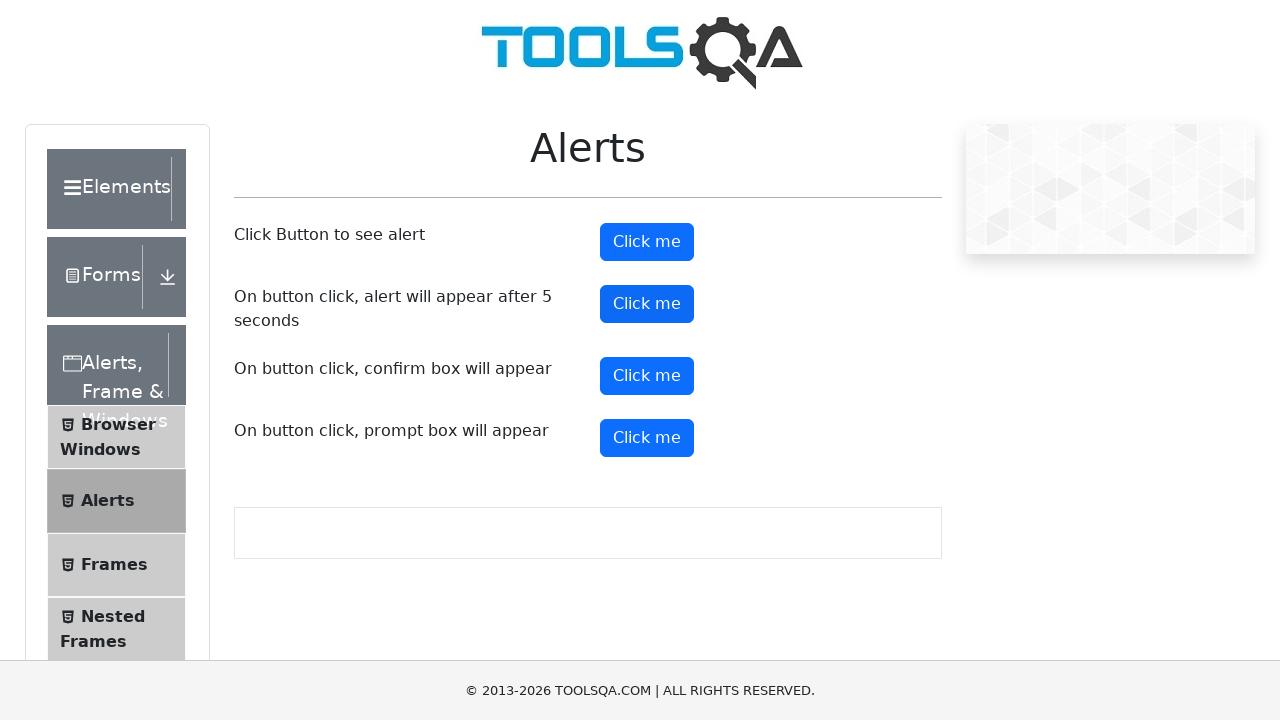

Waited 5 seconds for alert to appear
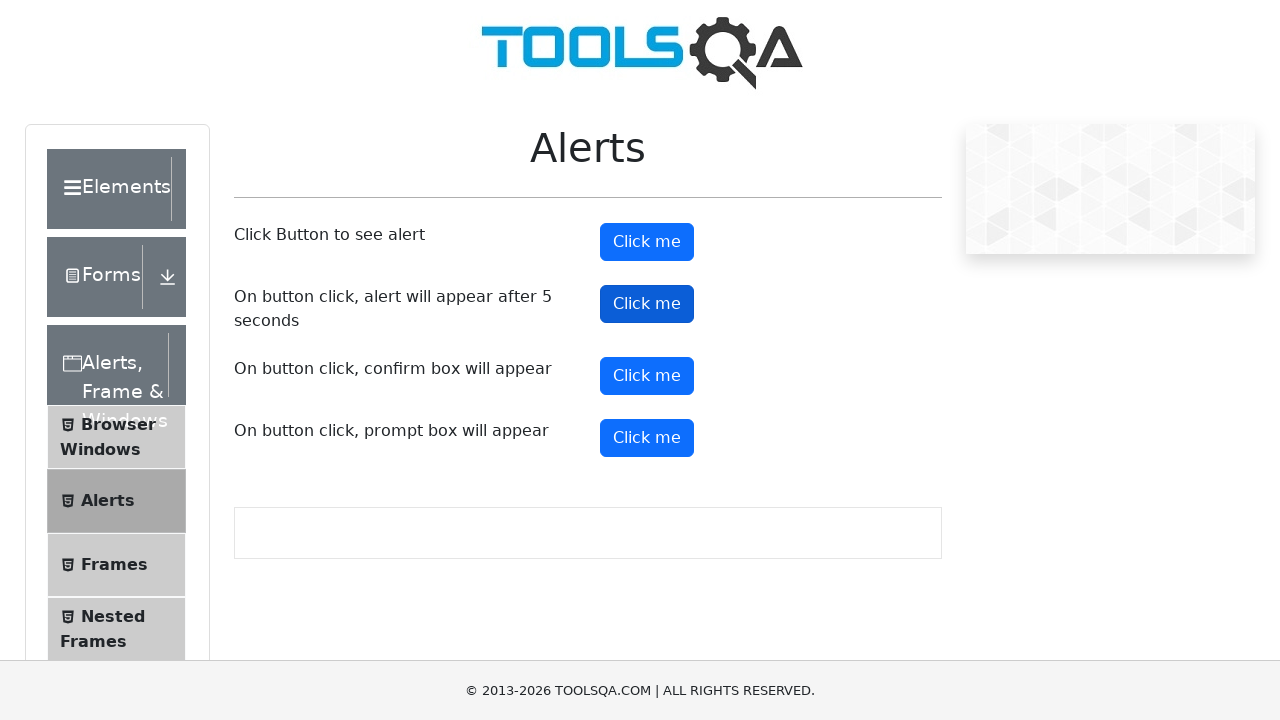

Set up dialog handler to accept alert
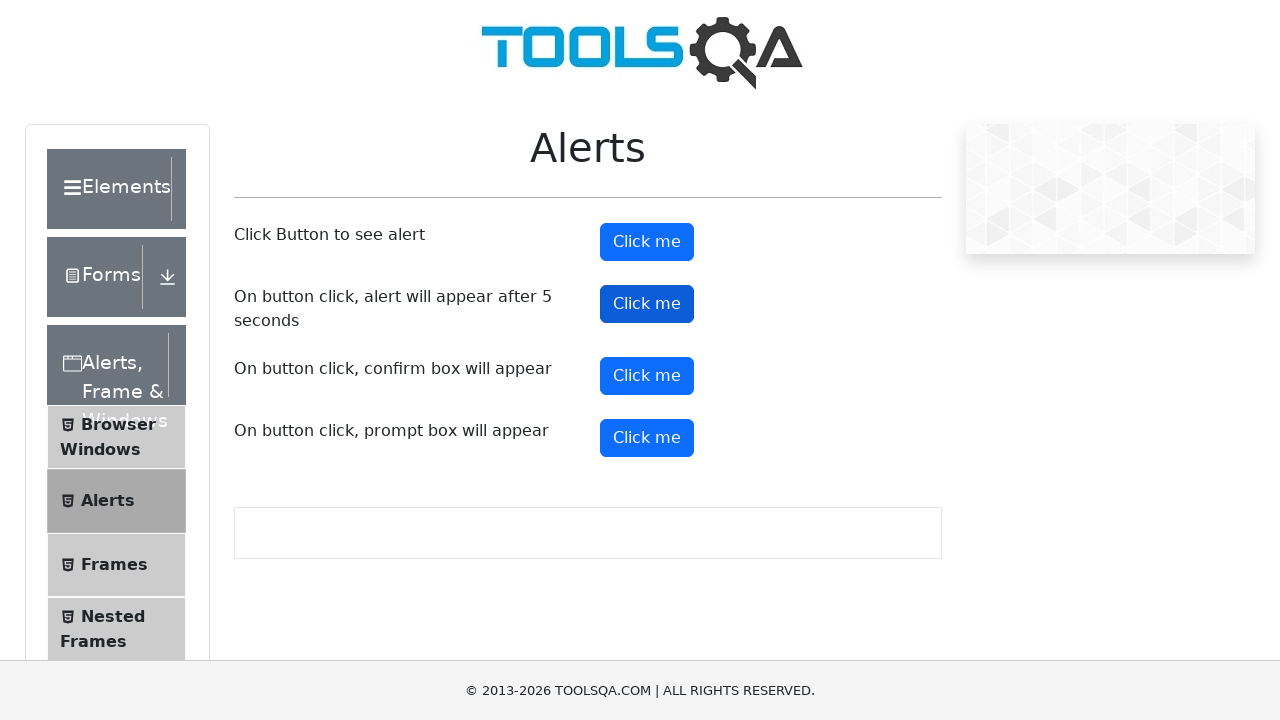

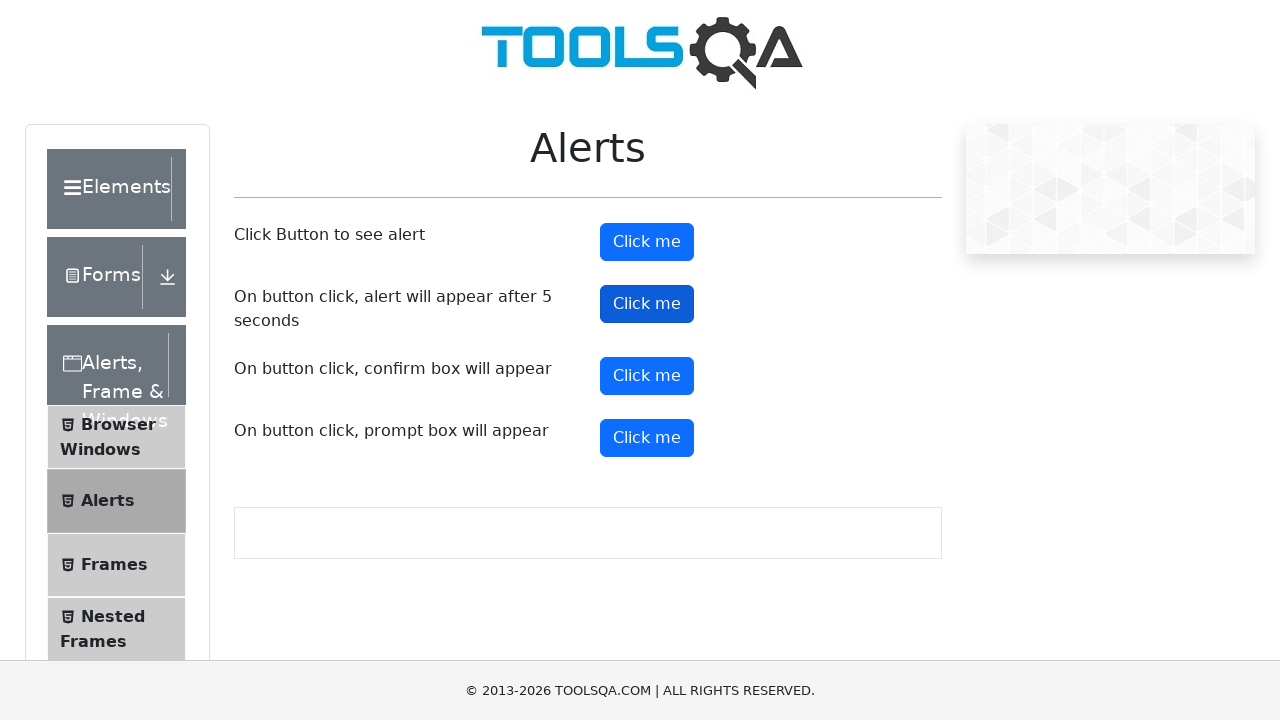